Navigates to a file upload page and maximizes the browser window. The original script takes a screenshot, but the core automation is simply visiting the upload page.

Starting URL: https://the-internet.herokuapp.com/upload

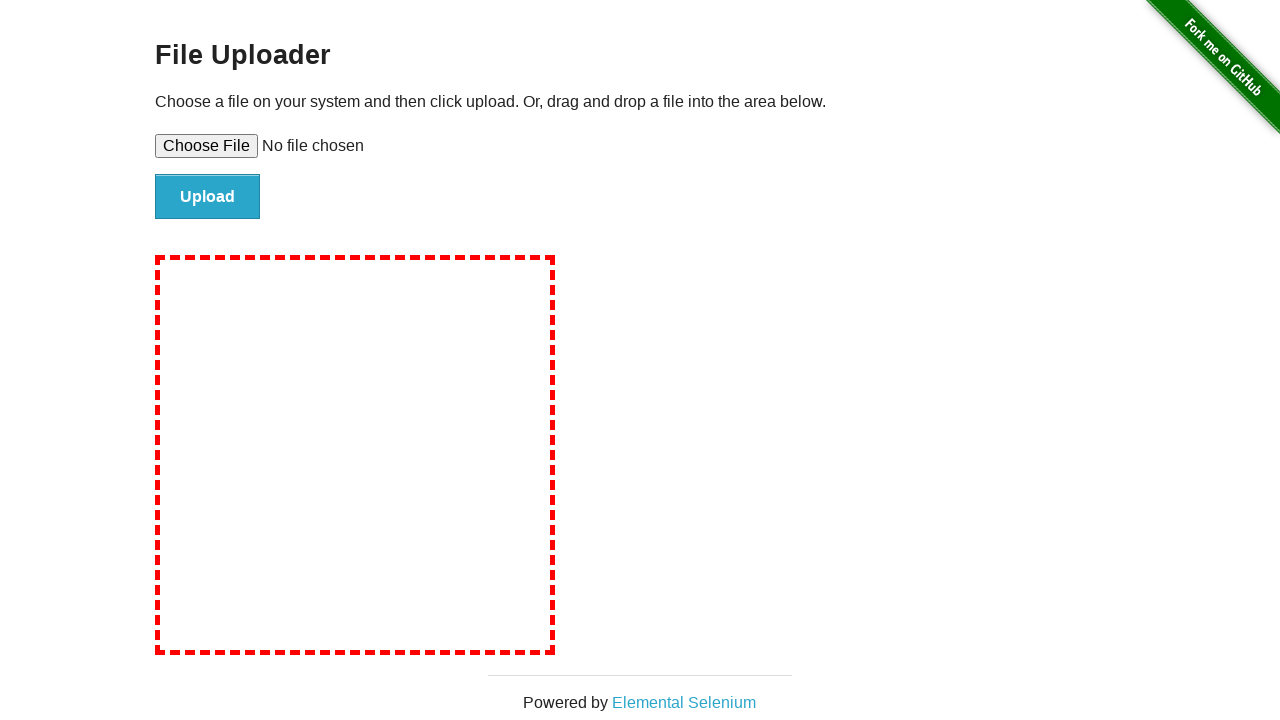

Set viewport size to 1920x1080
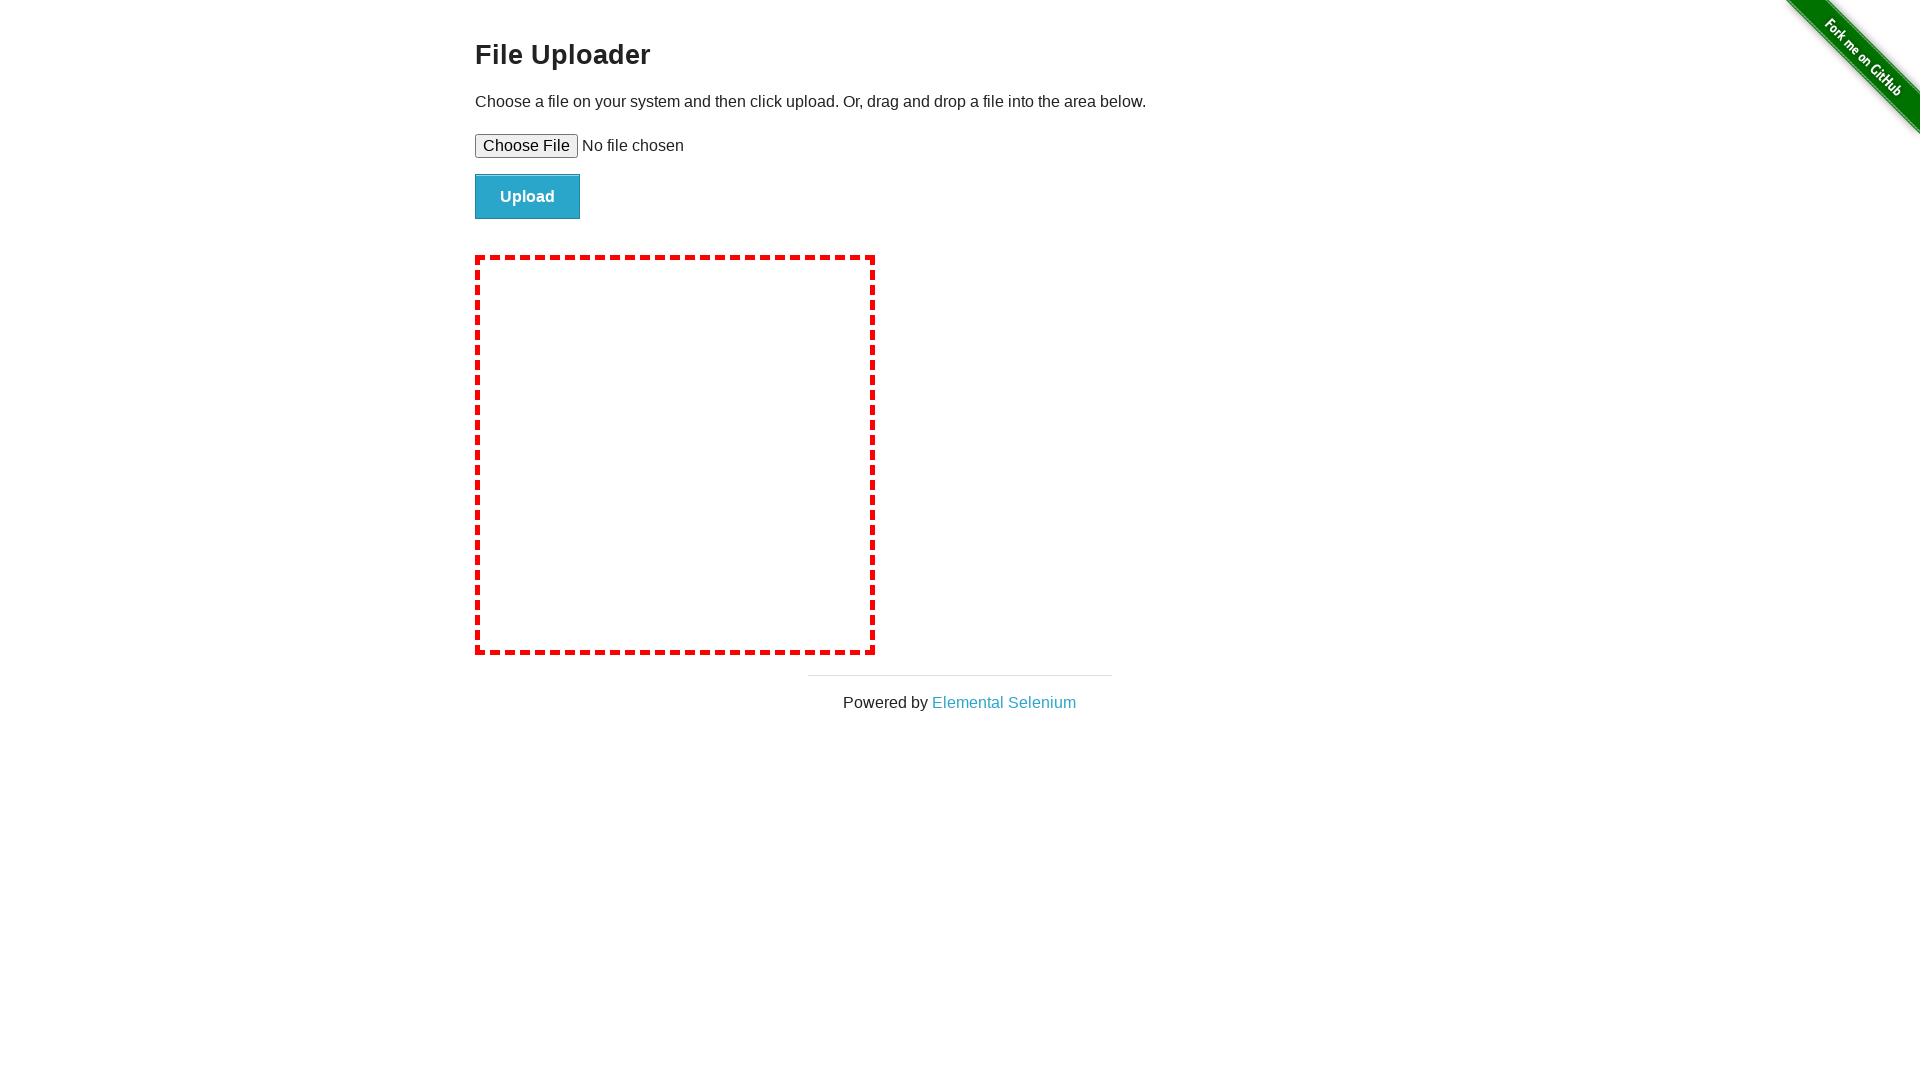

File upload input element loaded
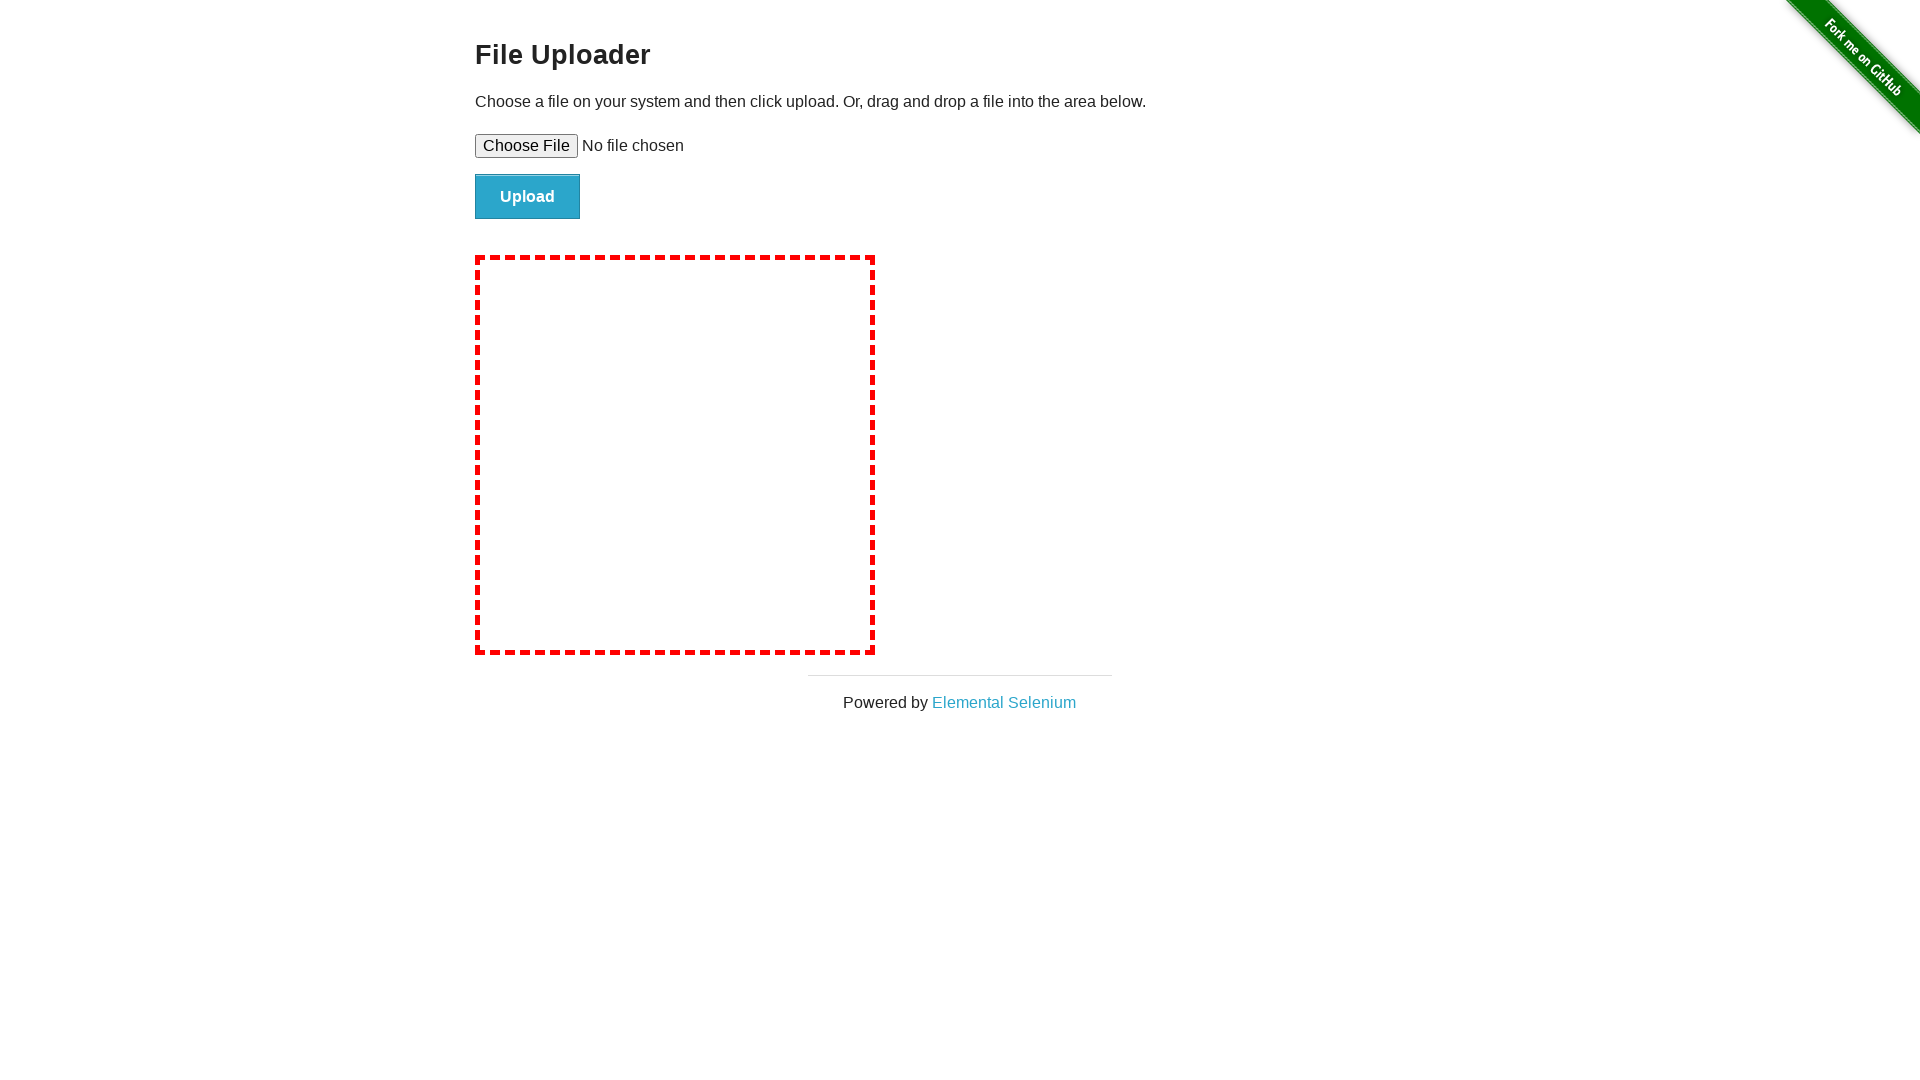

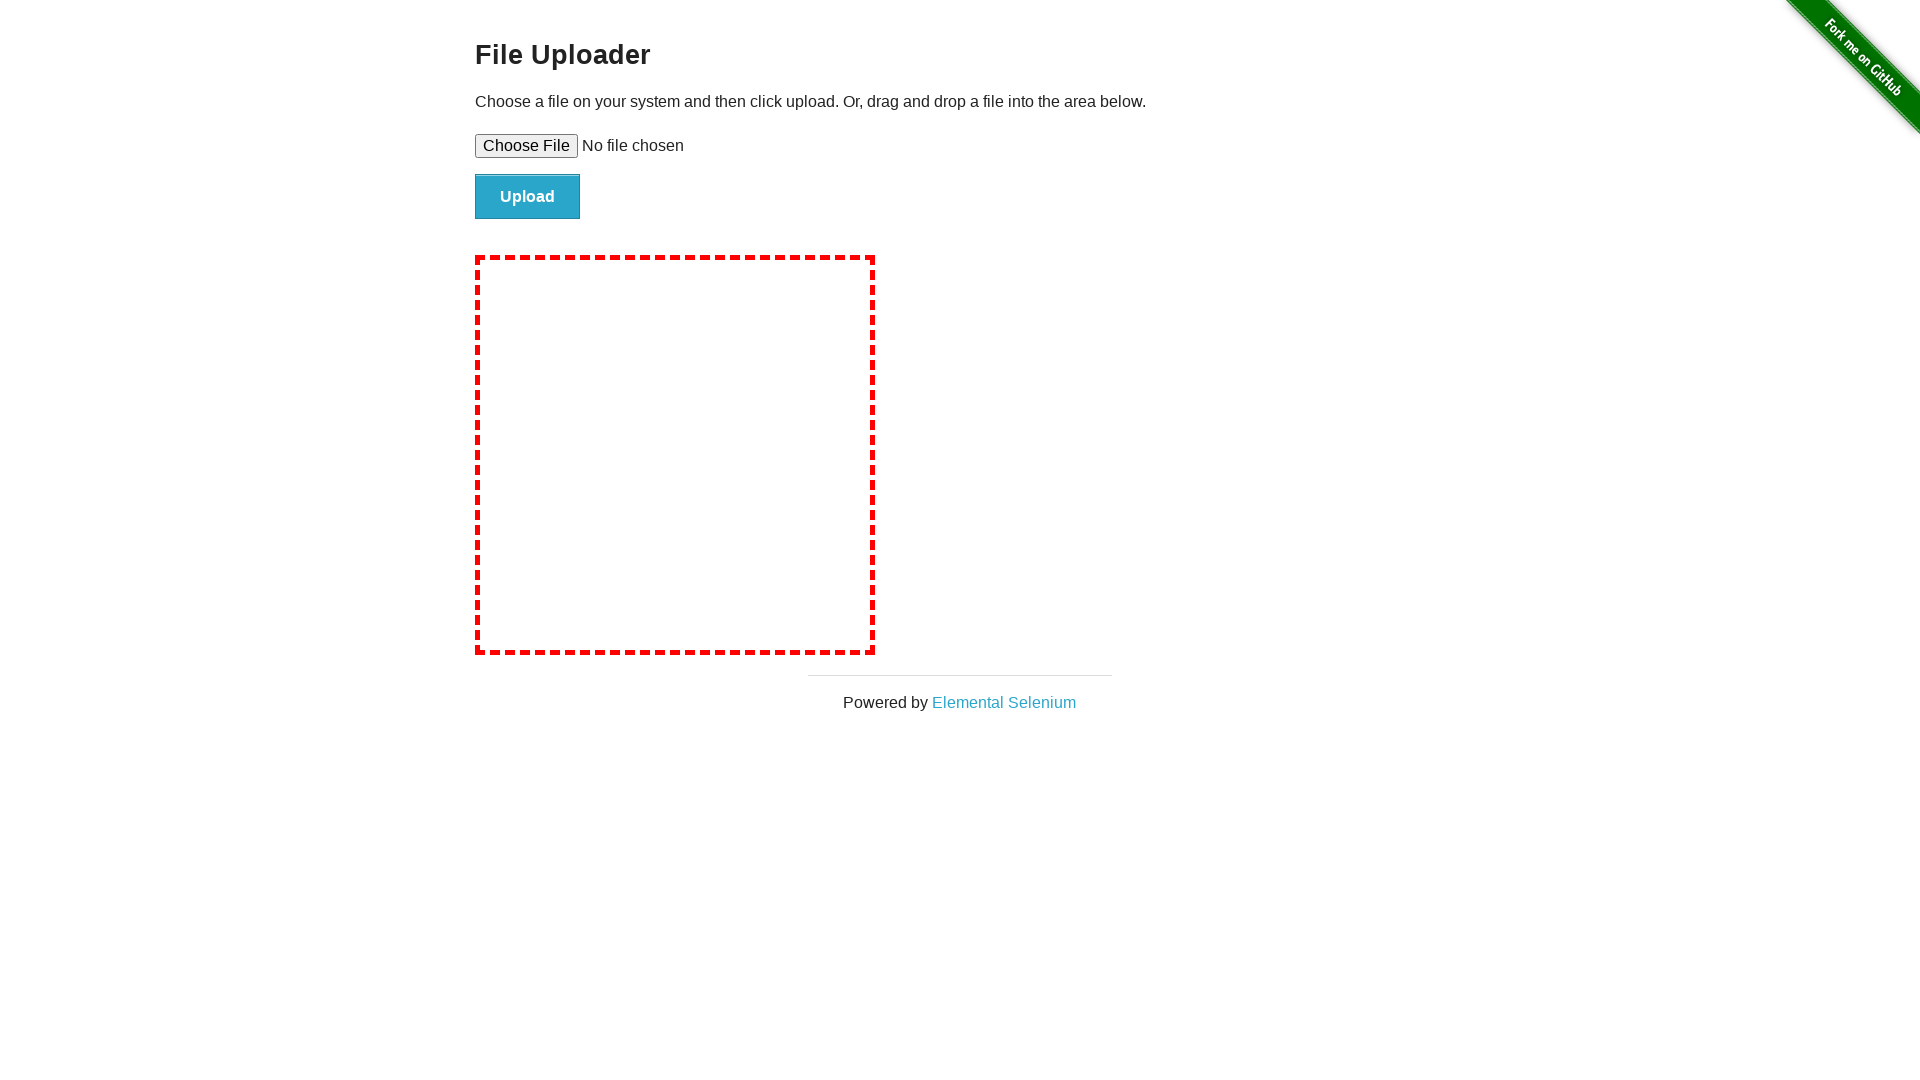